Tests dropdown selection functionality by selecting an option and verifying the selection

Starting URL: https://www.lambdatest.com/selenium-playground/select-dropdown-demo

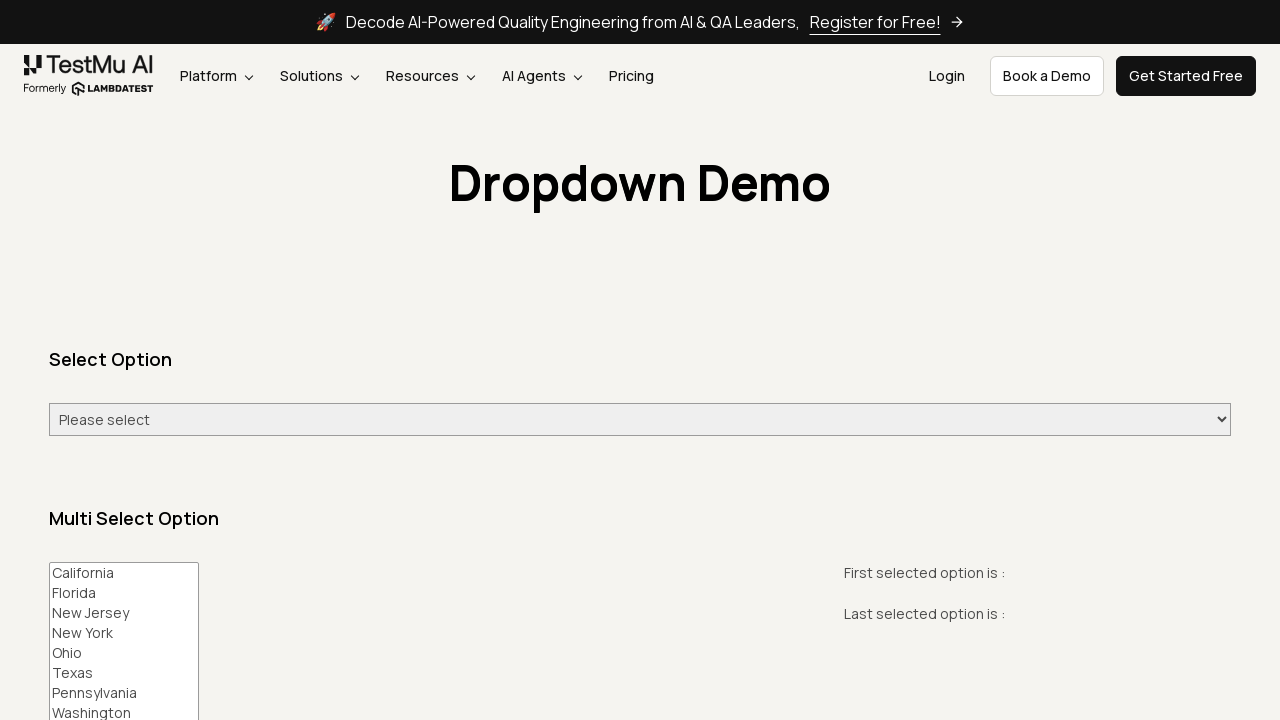

Selected 'Wednesday' from the dropdown menu on #select-demo
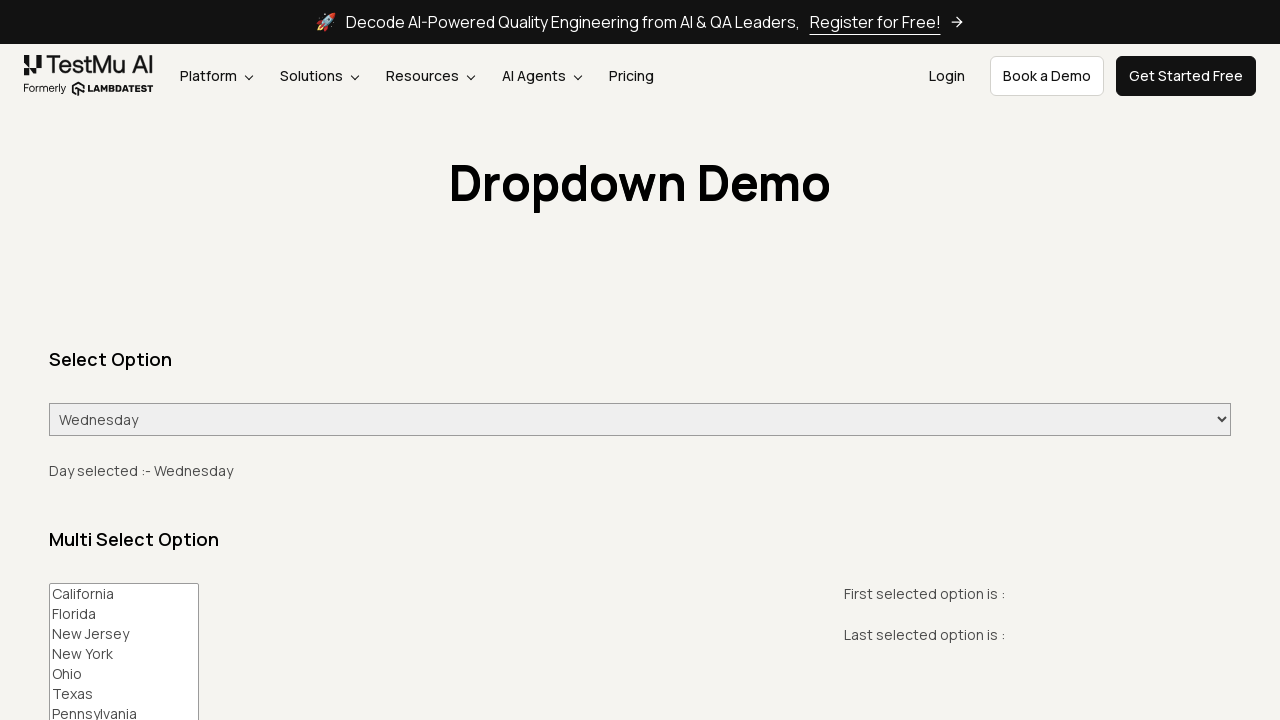

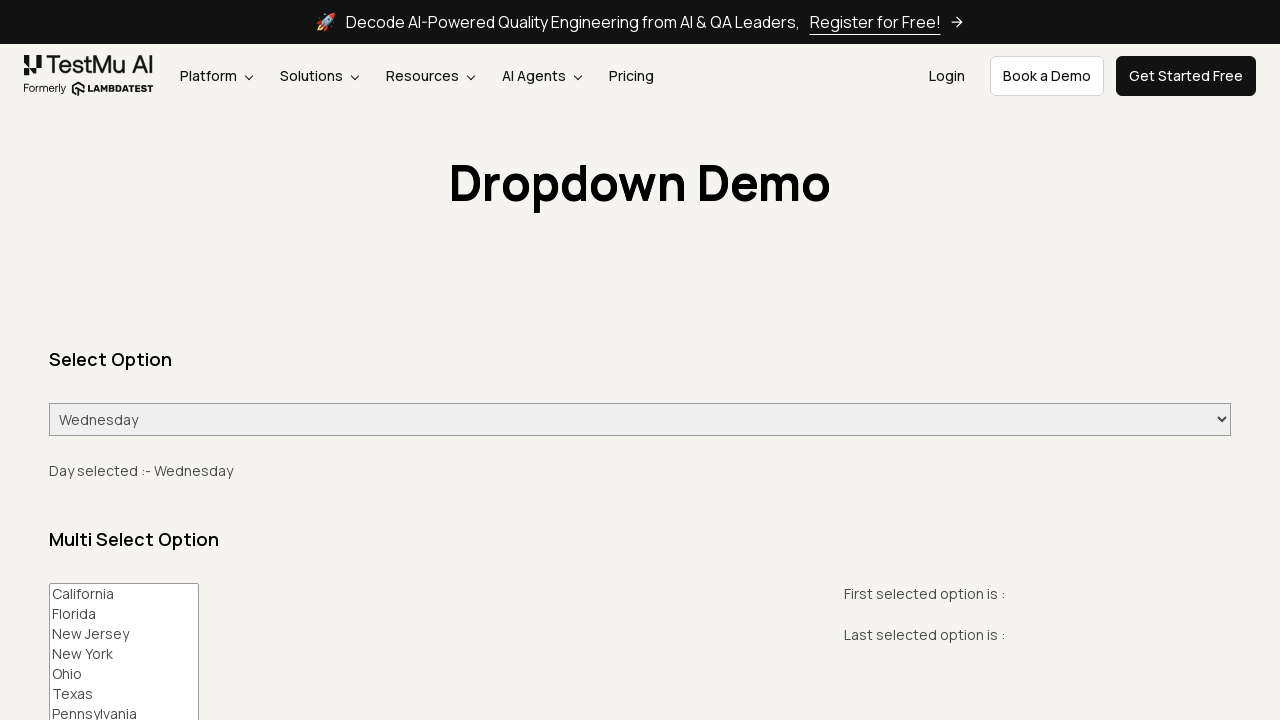